Tests drag and drop functionality on jQueryUI's droppable demo page by switching to the demo iframe and dragging an element horizontally by 150 pixels.

Starting URL: https://jqueryui.com/droppable/

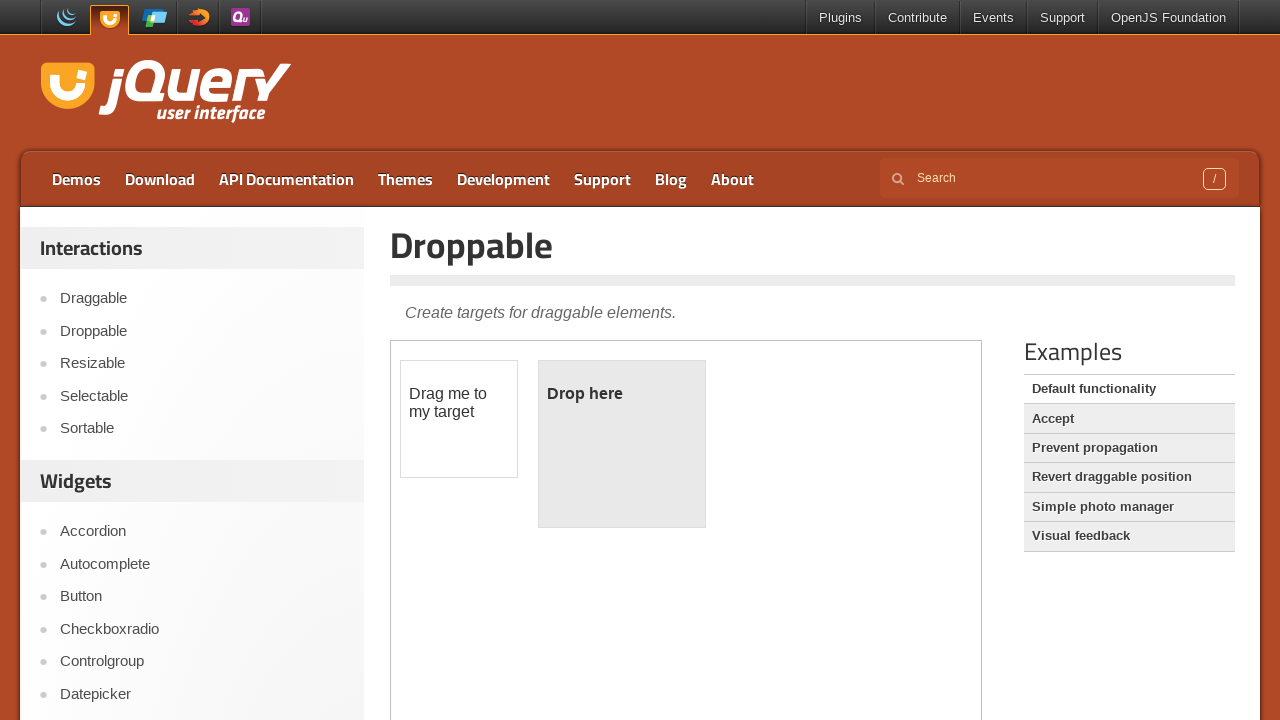

Located demo iframe
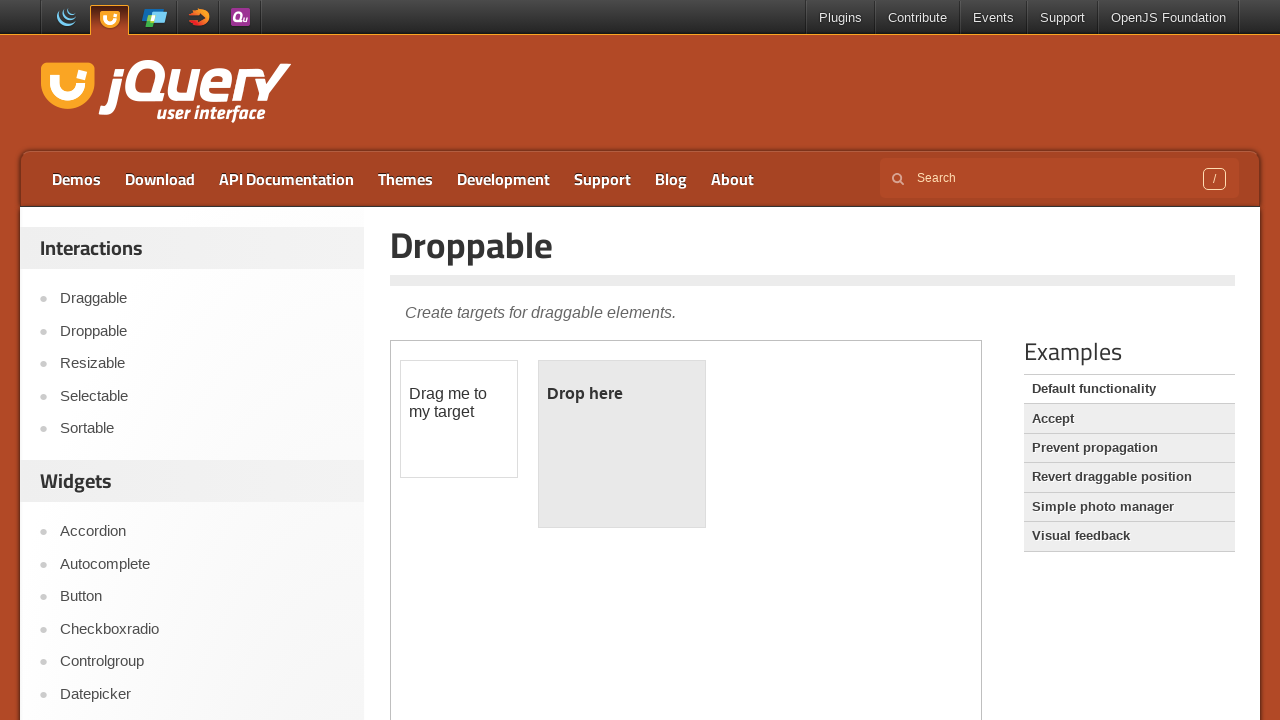

Draggable element is now visible
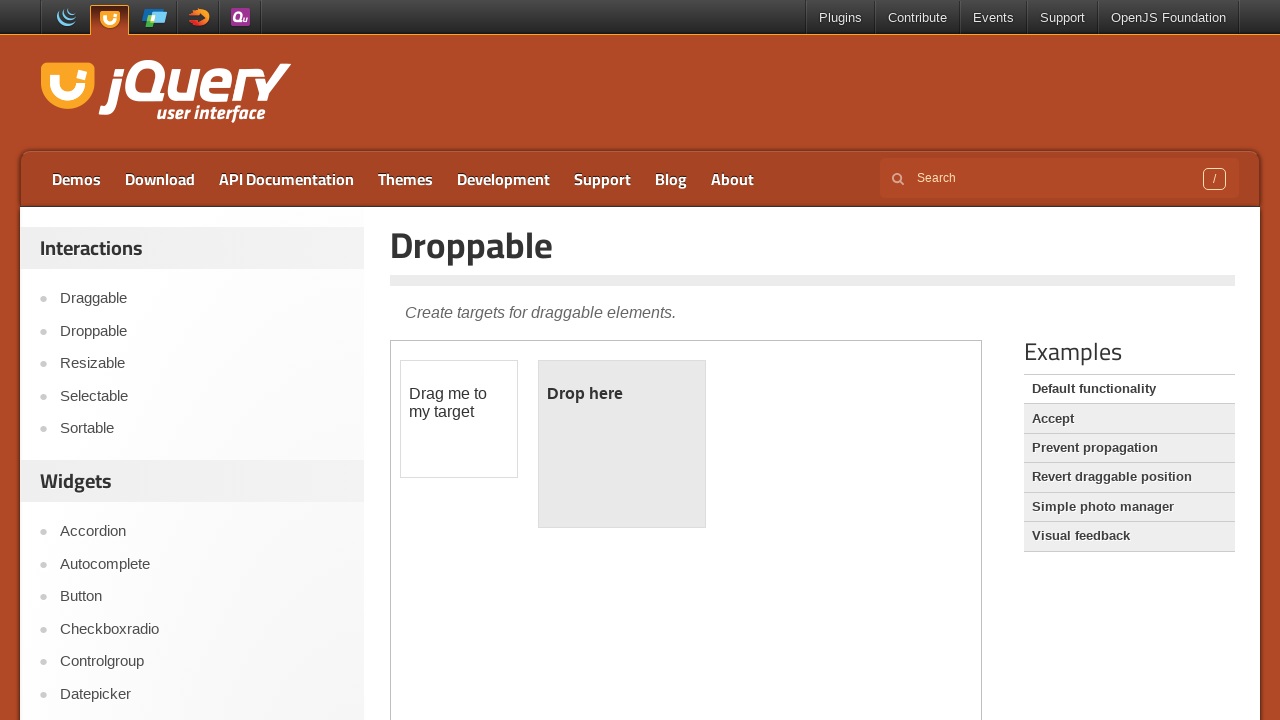

Calculated draggable element bounding box and center position
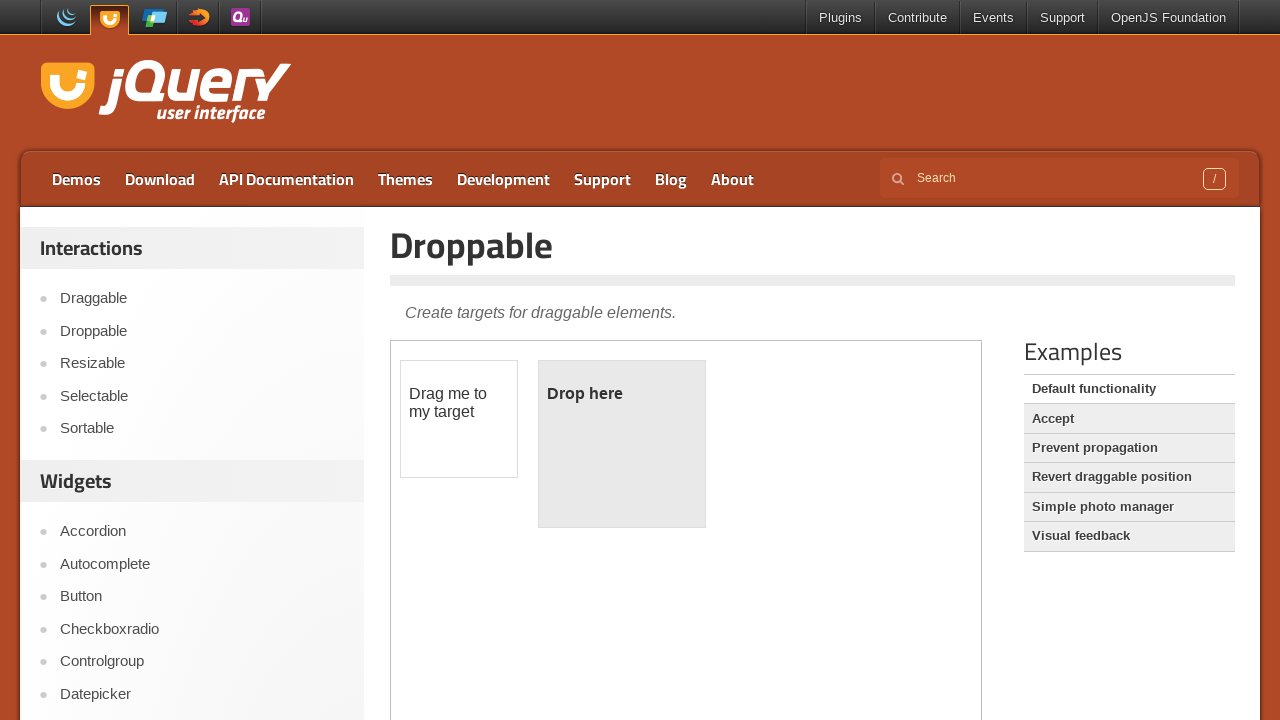

Moved mouse to draggable element center at (459, 419)
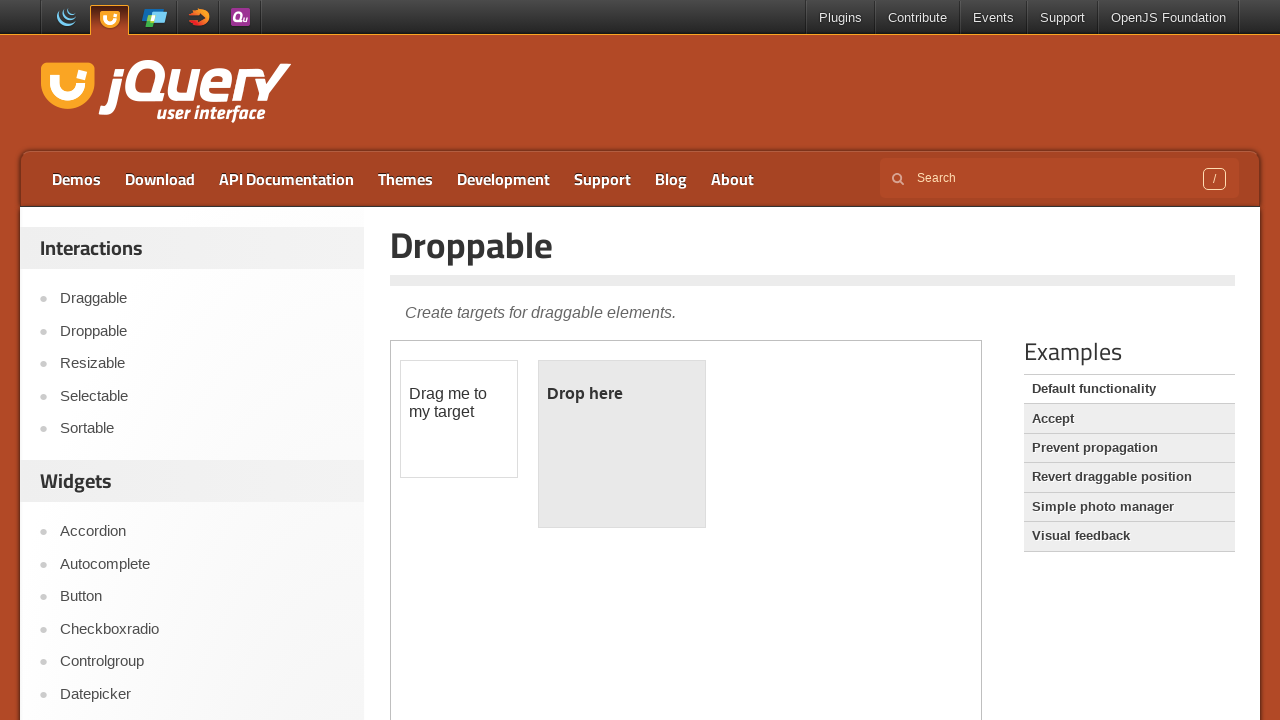

Mouse button pressed down on draggable element at (459, 419)
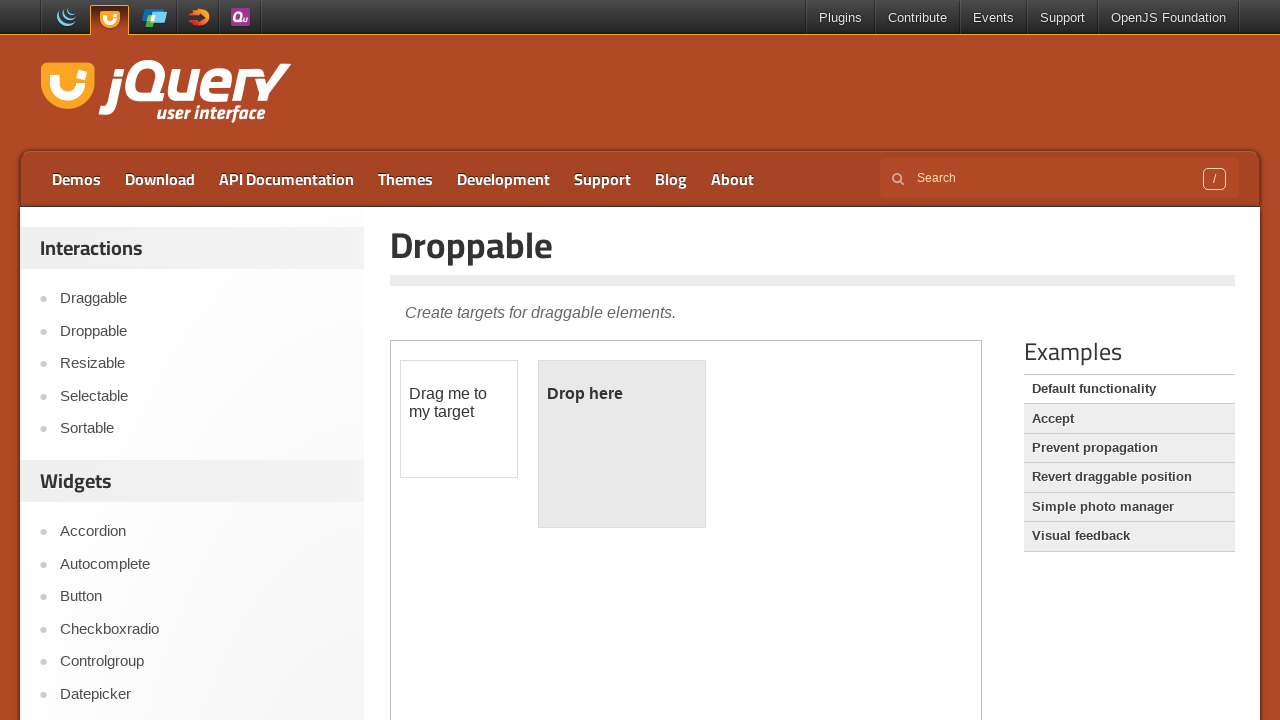

Dragged element 150 pixels to the right at (609, 419)
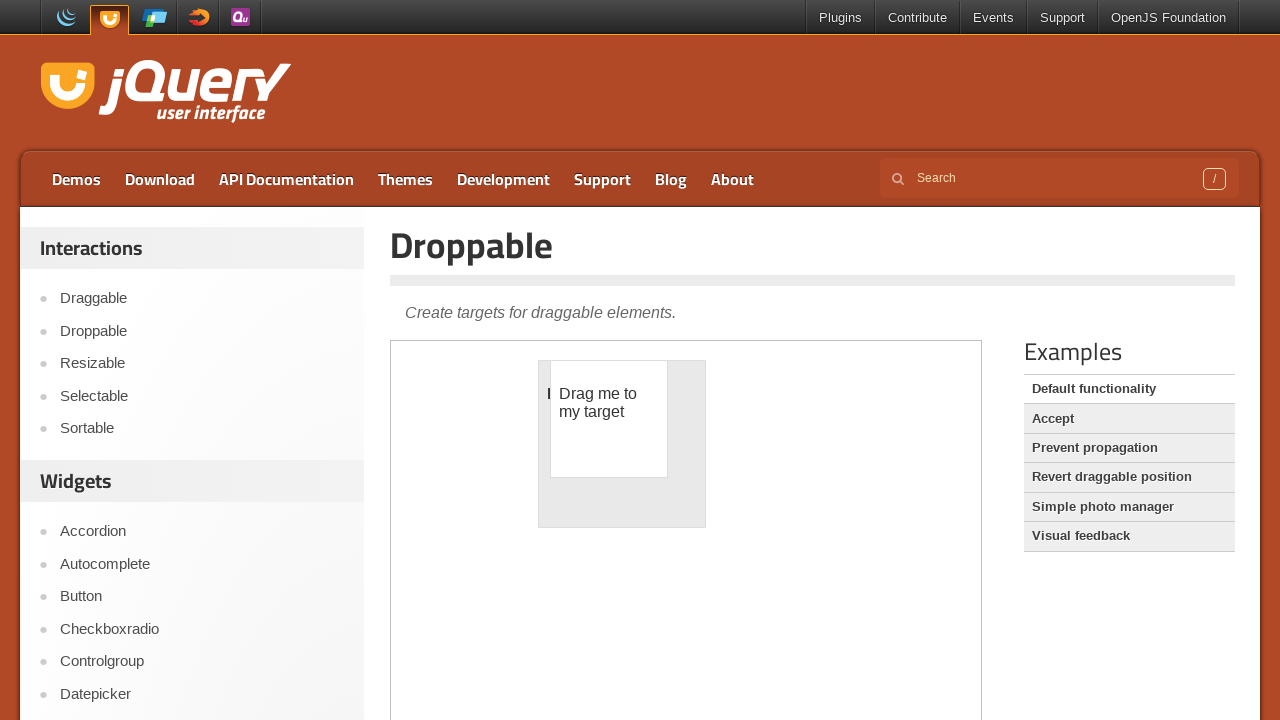

Mouse button released, drag and drop completed at (609, 419)
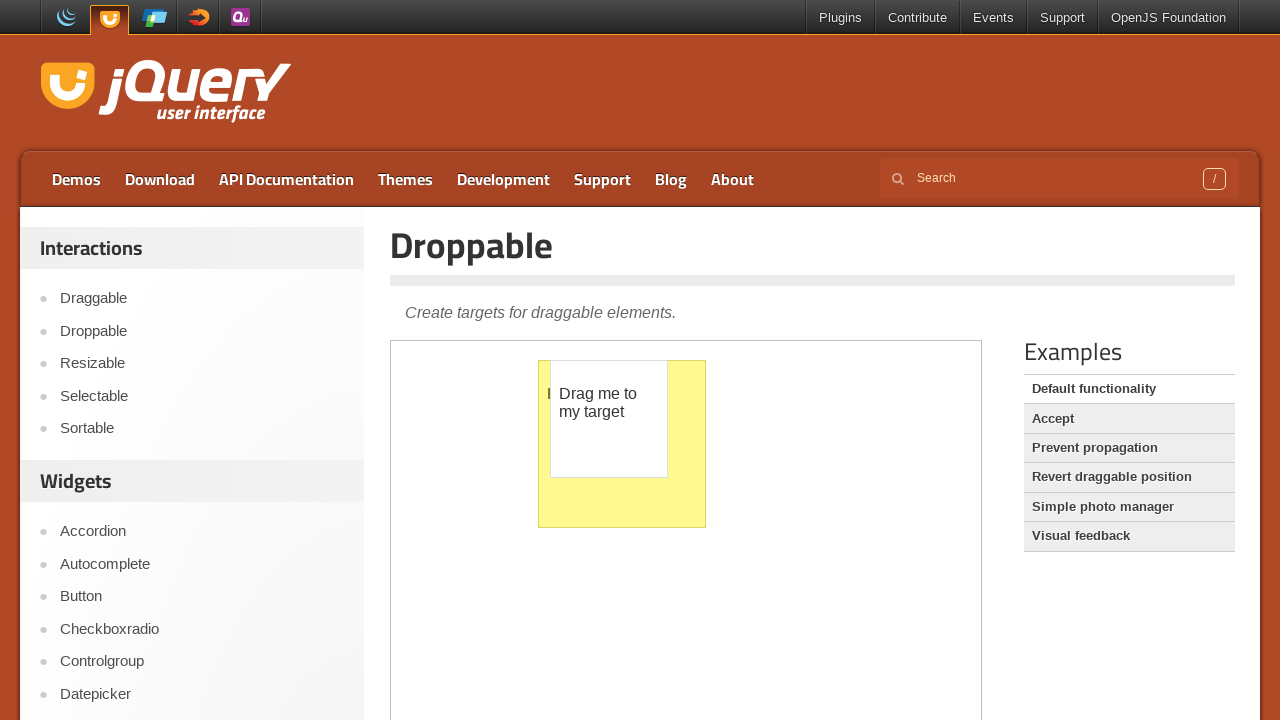

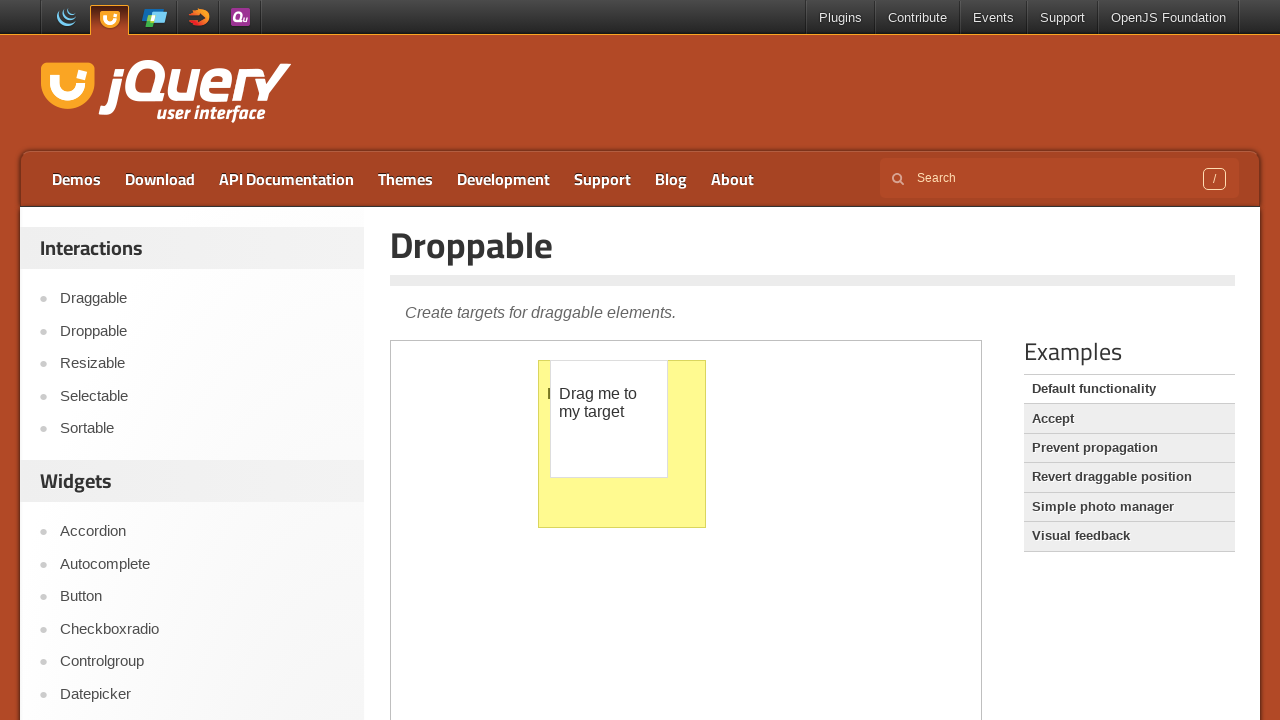